Tests drag and drop functionality by switching to an iframe on the jQuery UI droppable demo page and dragging an element onto a drop target.

Starting URL: https://jqueryui.com/droppable/

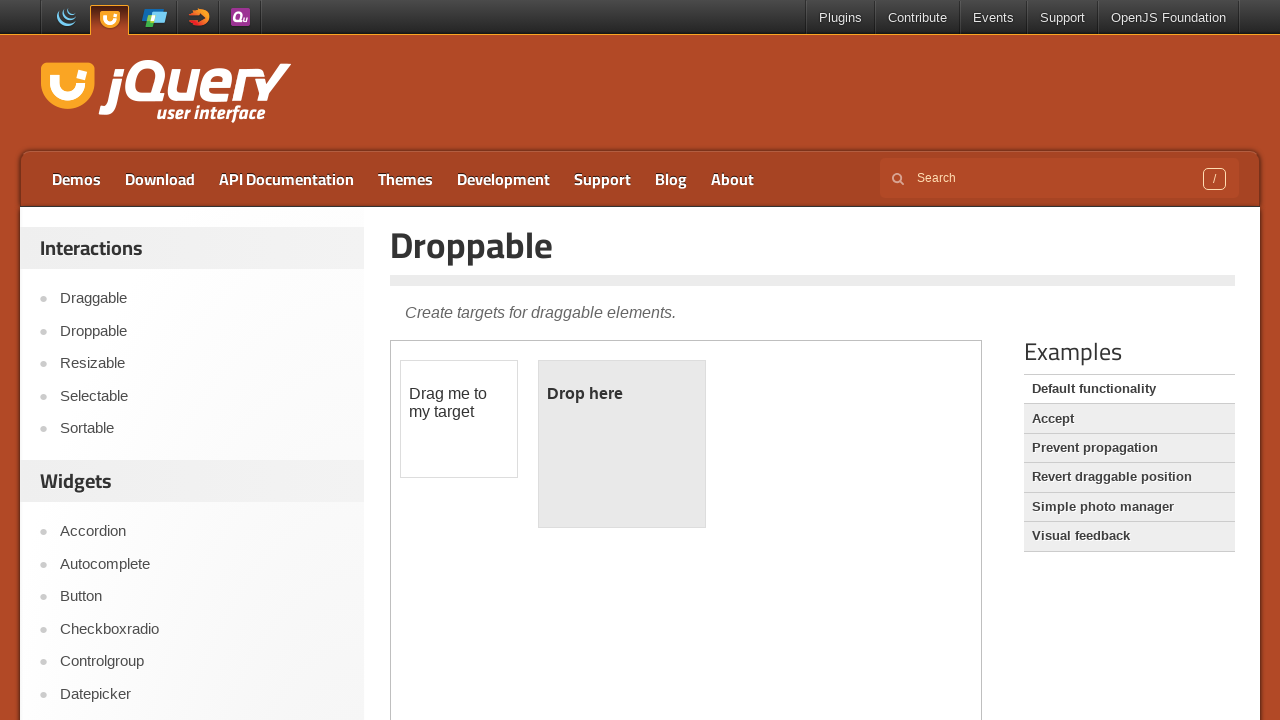

Navigated to jQuery UI droppable demo page
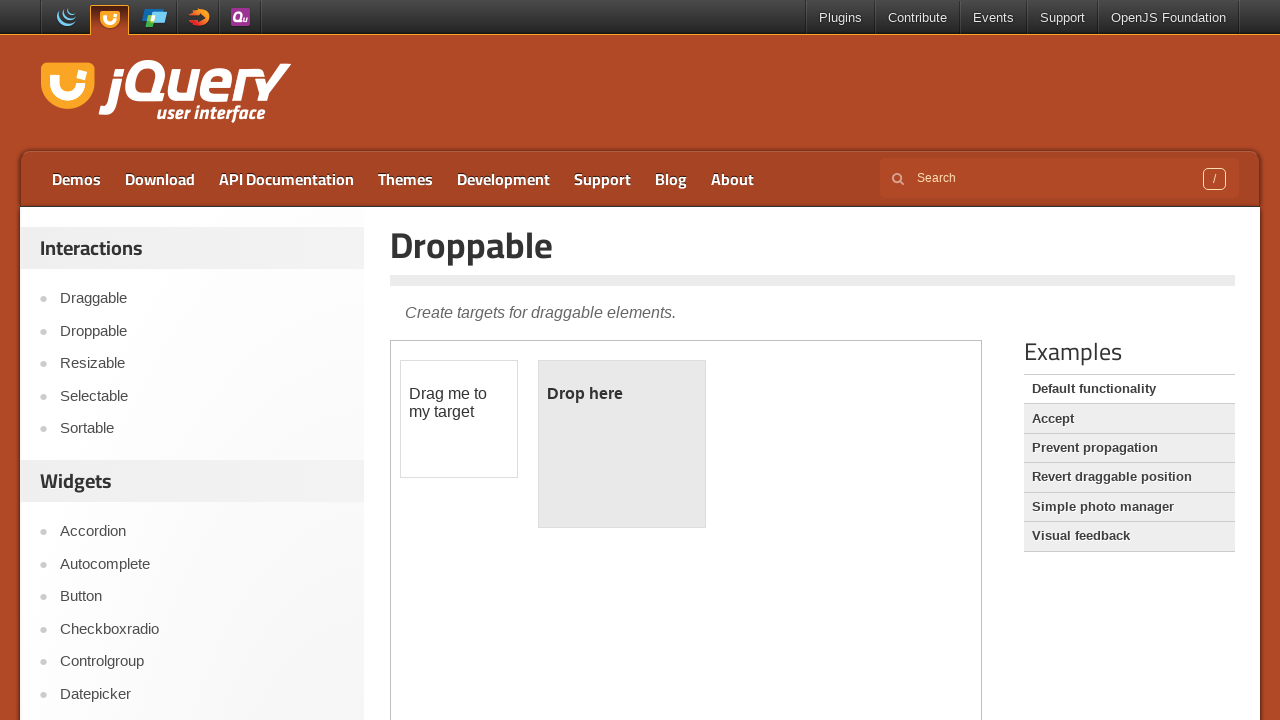

Located iframe with demo-frame class
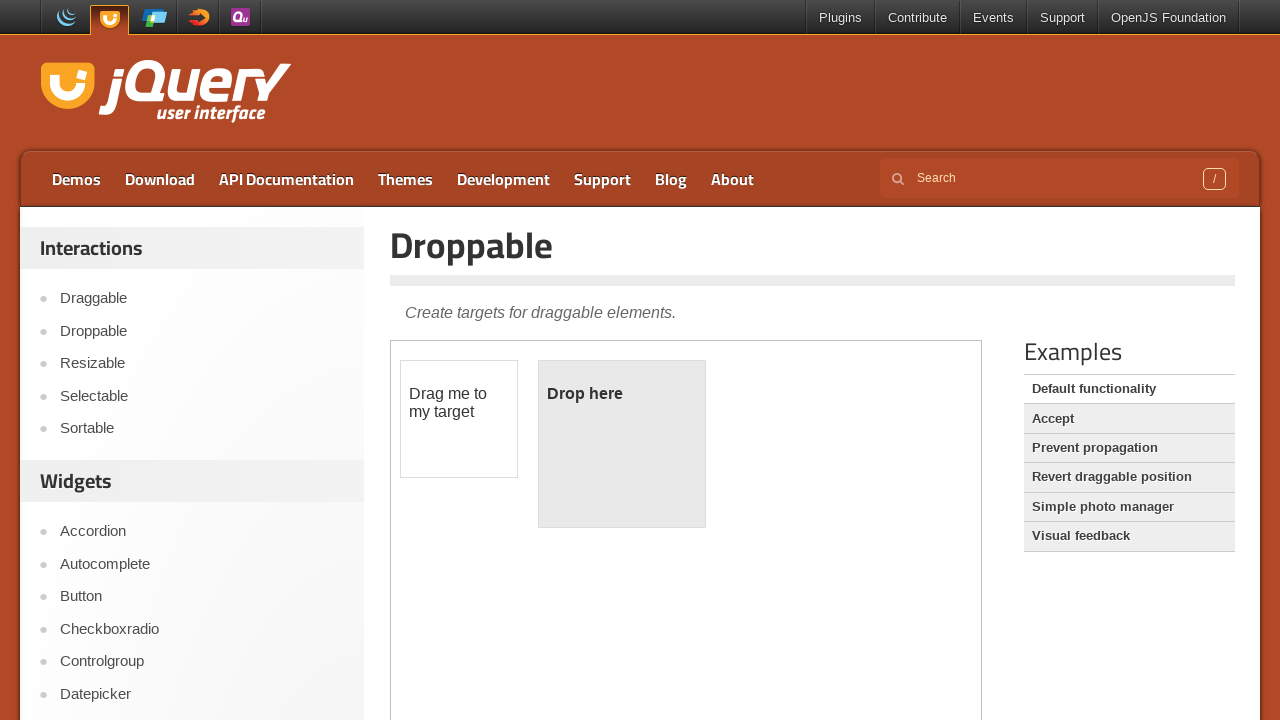

Located draggable element within iframe
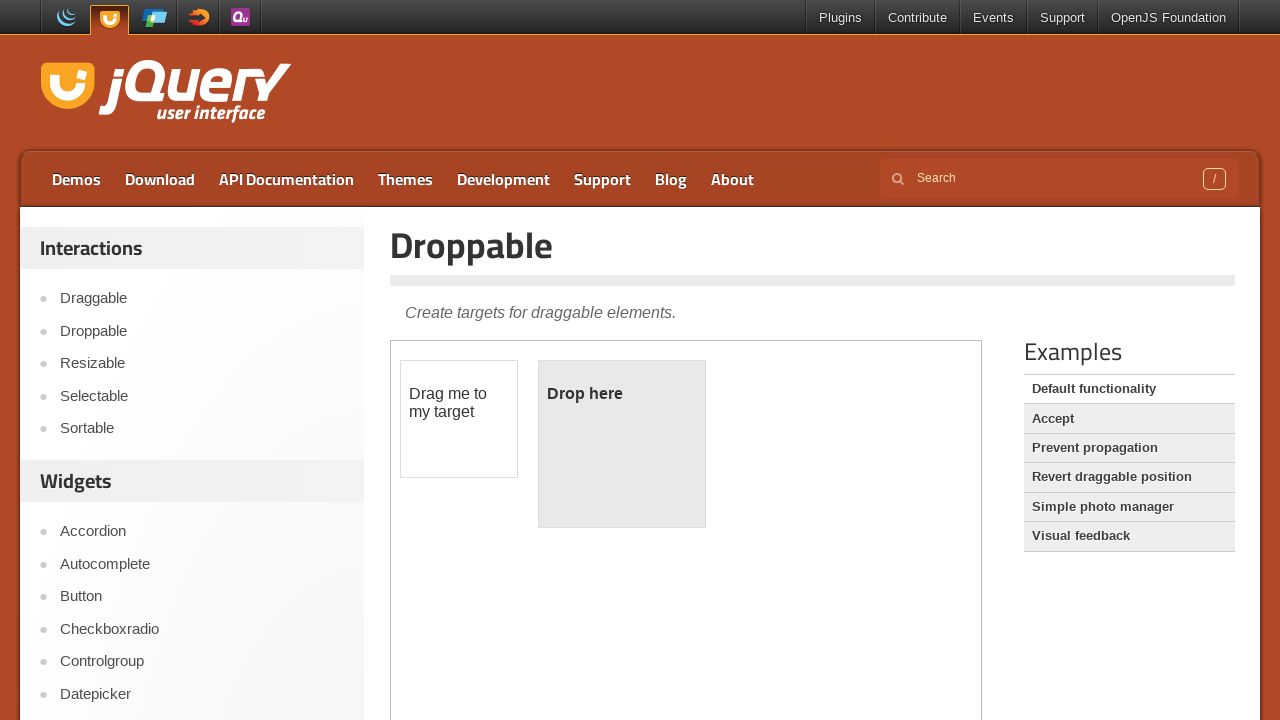

Located droppable target element within iframe
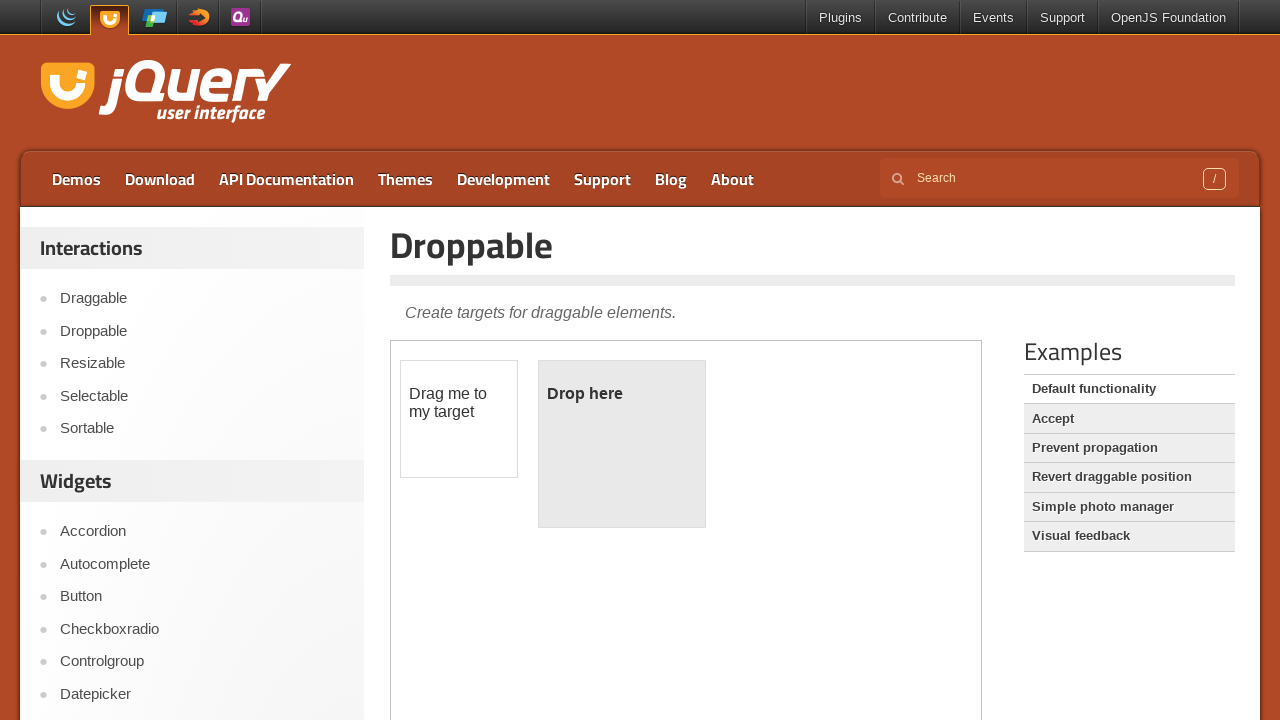

Dragged draggable element onto droppable target at (622, 444)
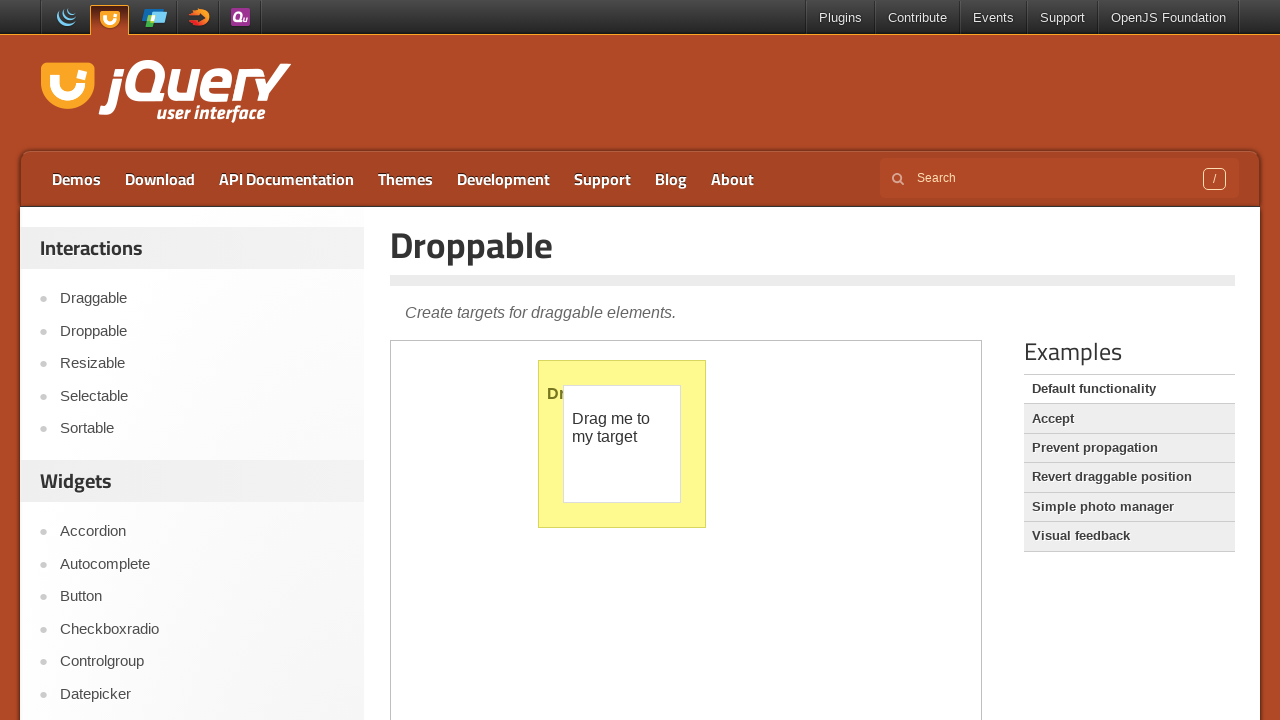

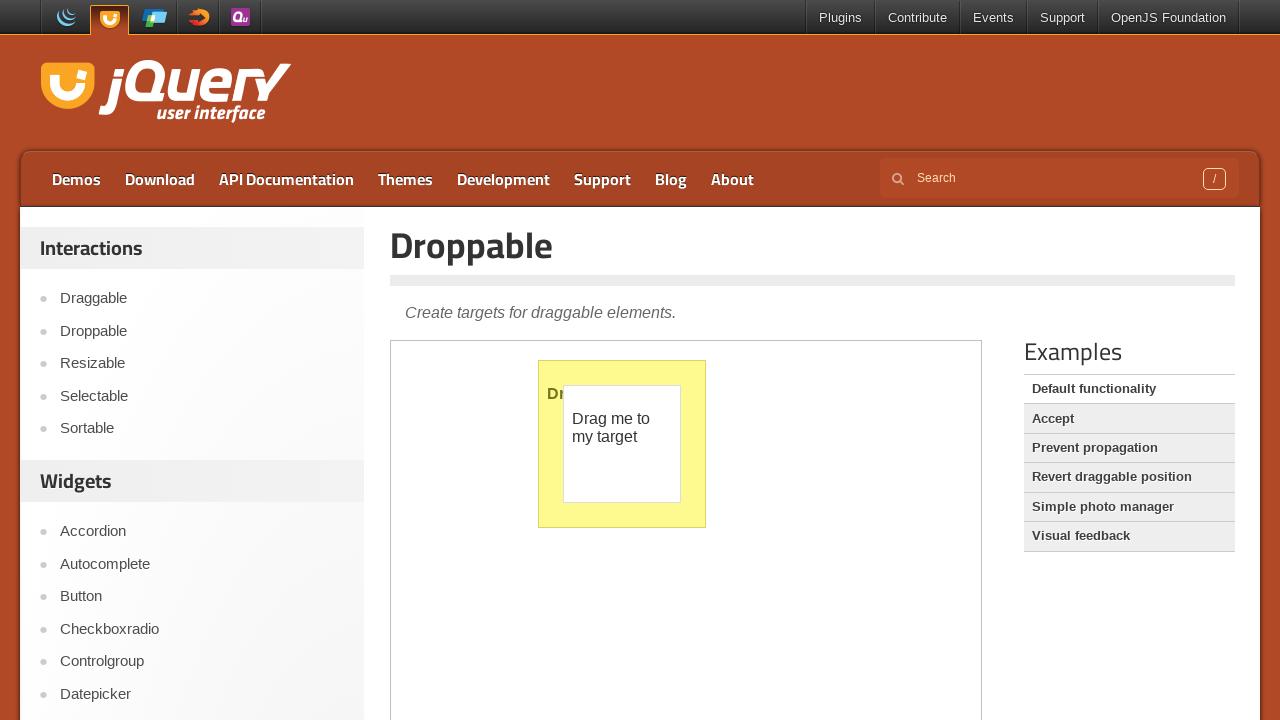